Tests dropdown selection functionality by selecting options from single and multi-select dropdowns

Starting URL: https://demoqa.com/select-menu

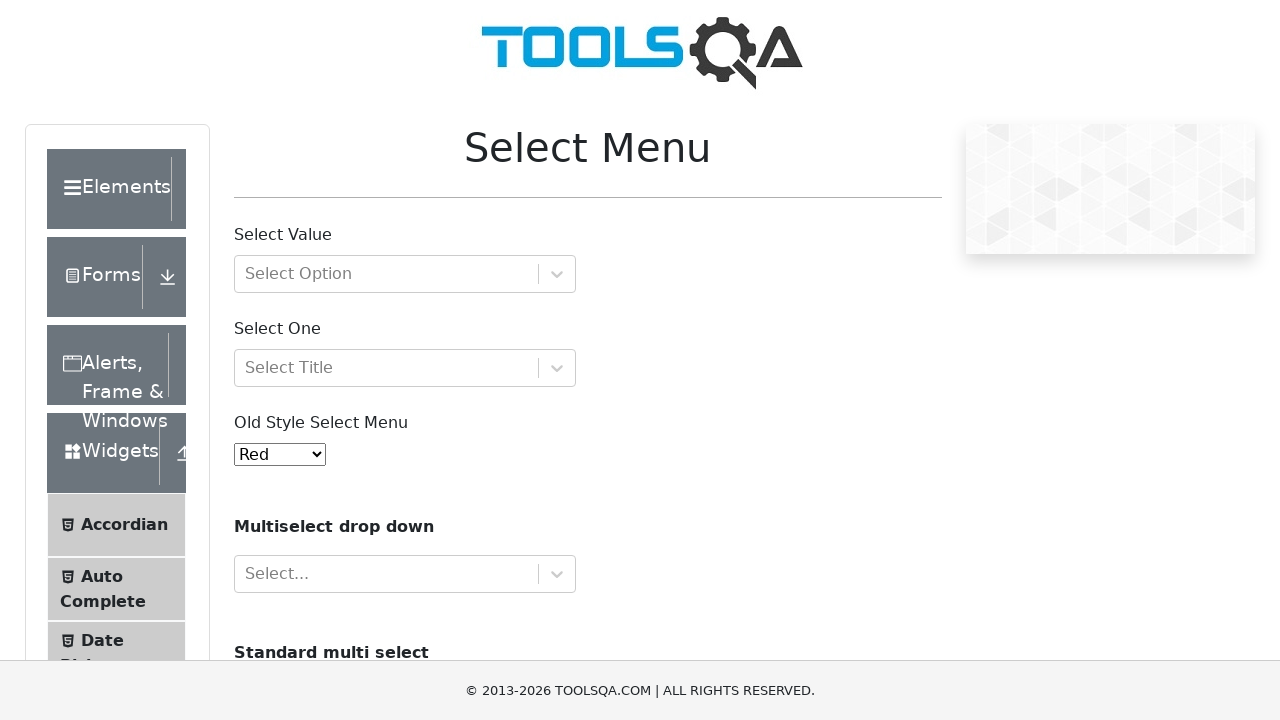

Selected option '2' from old style select menu on #oldSelectMenu
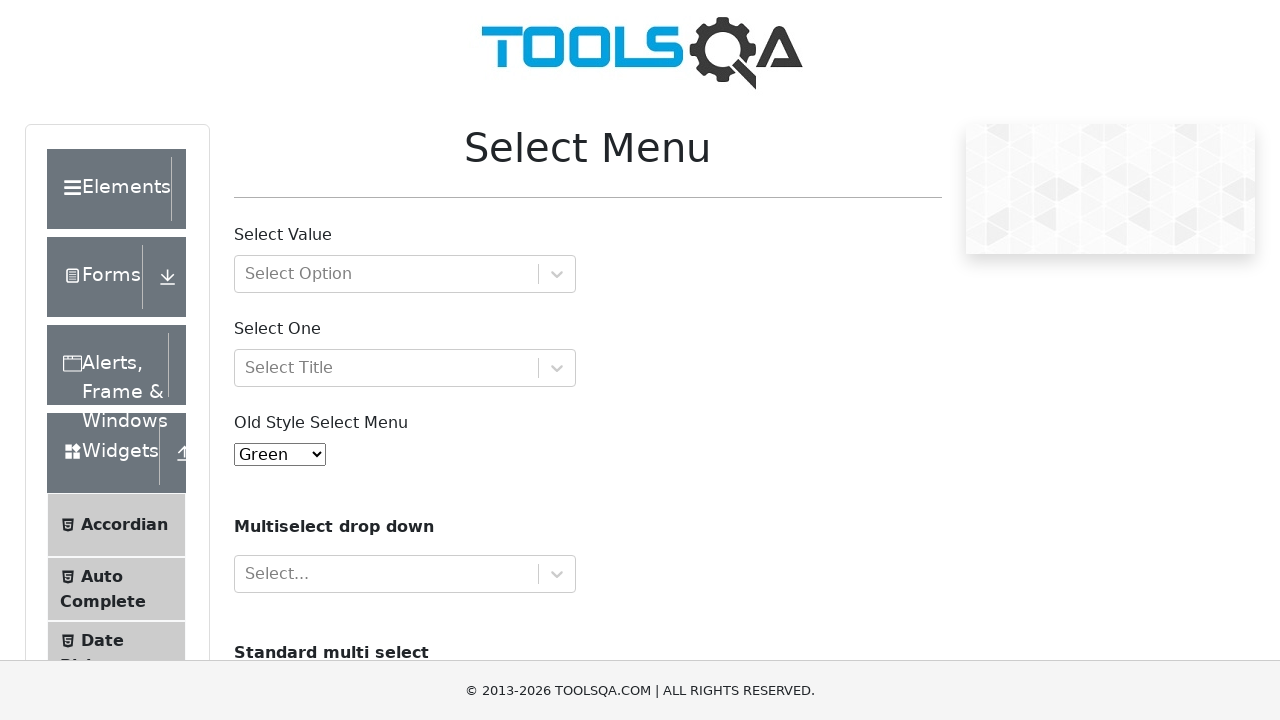

Selected multiple options 'volvo' and 'audi' from cars dropdown on #cars
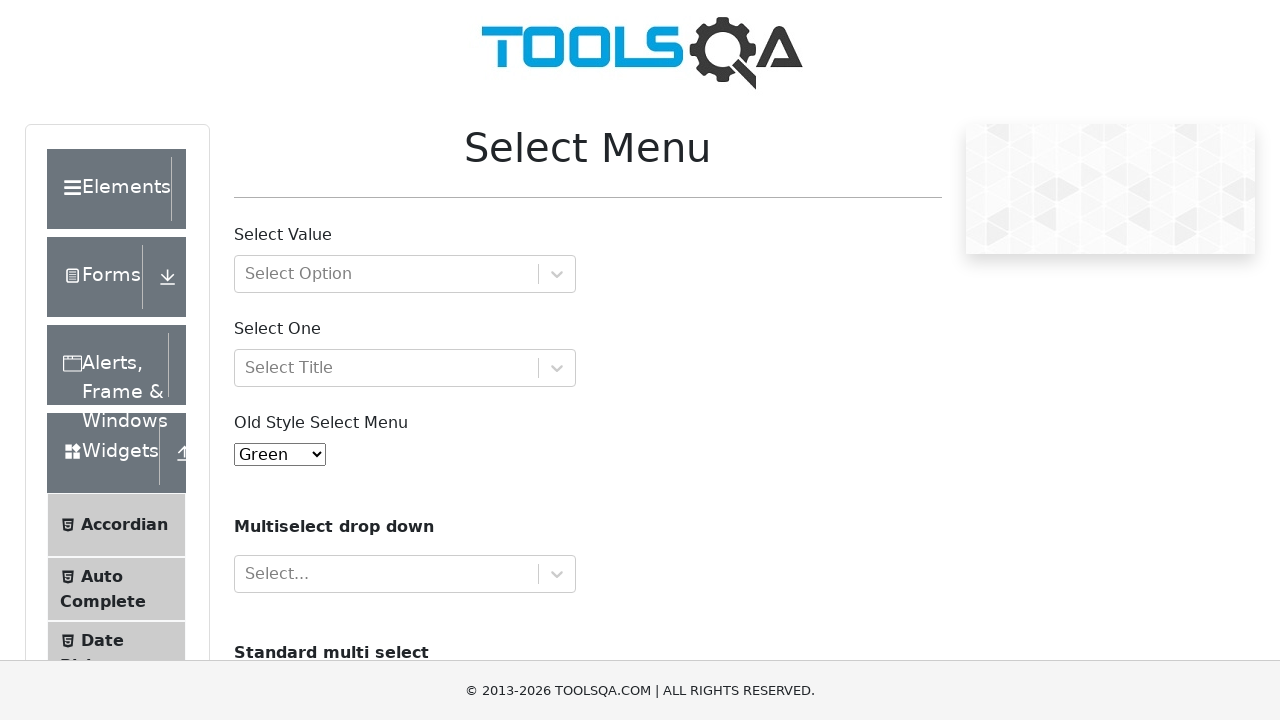

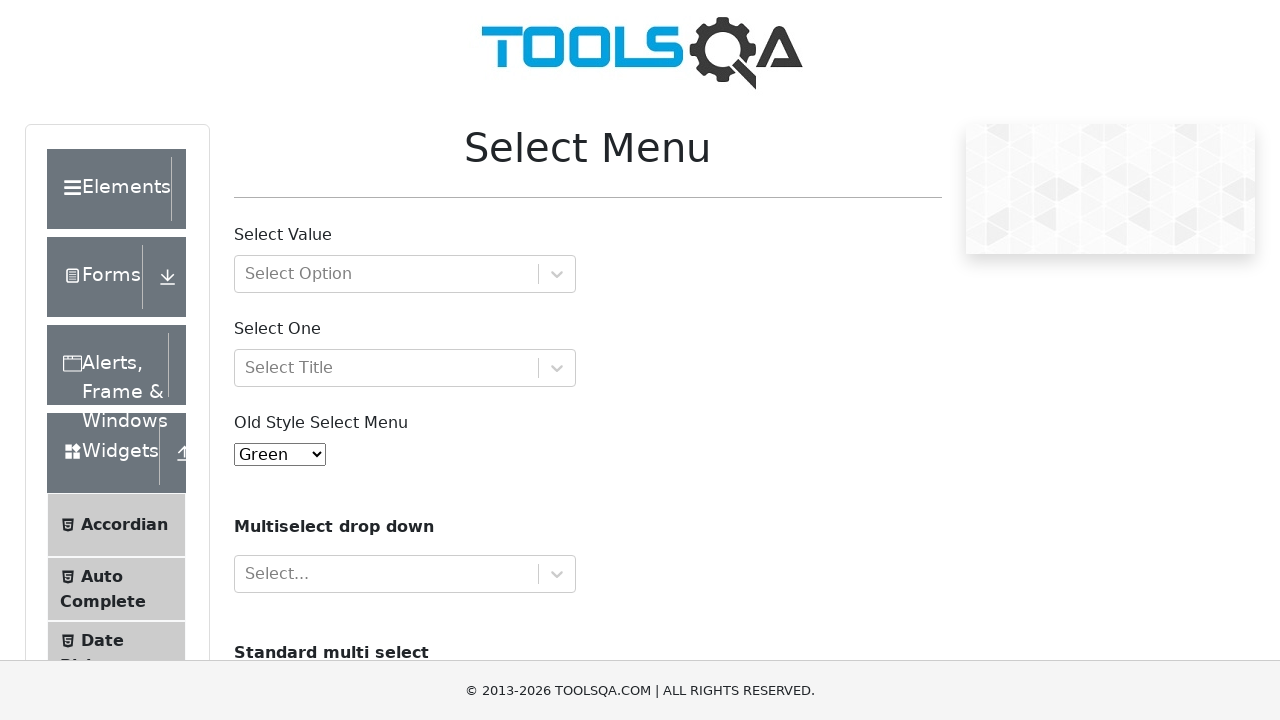